Tests that the edit link on the challenging DOM page is clickable and navigates to the correct URL with the #edit hash

Starting URL: https://the-internet.herokuapp.com/challenging_dom

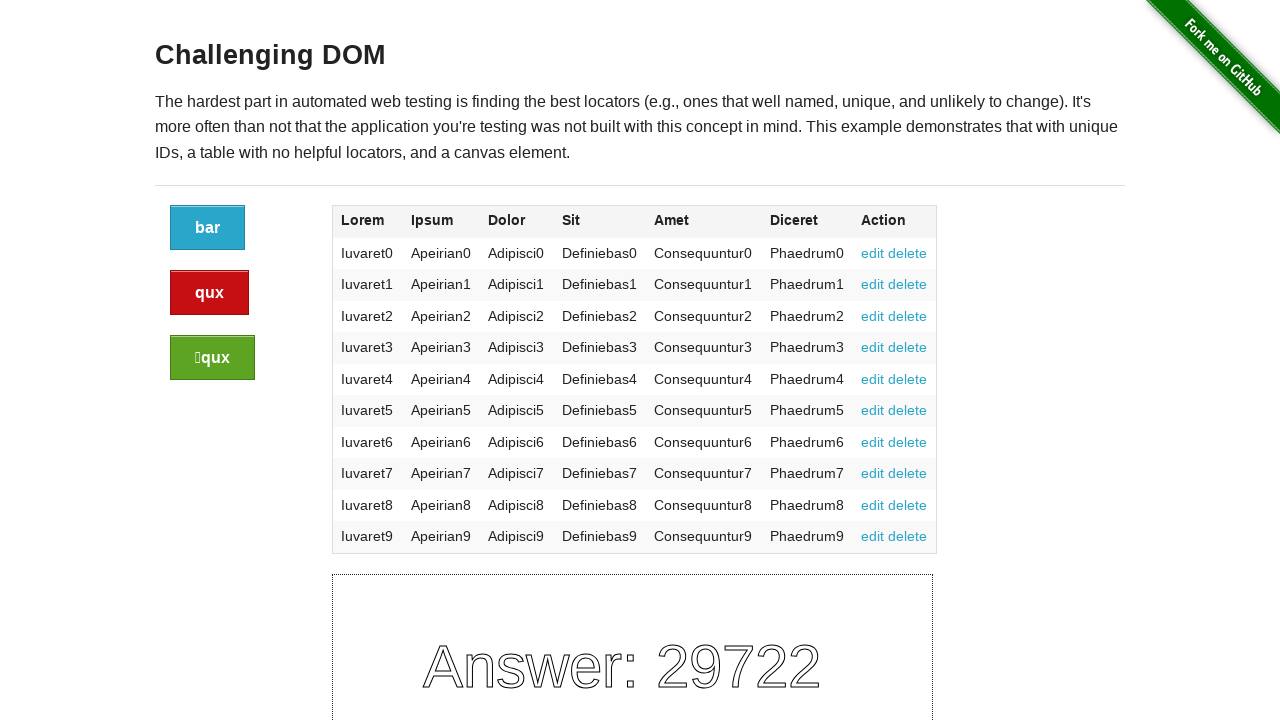

Clicked the edit link in the challenging DOM table at (873, 253) on a:has-text('edit')
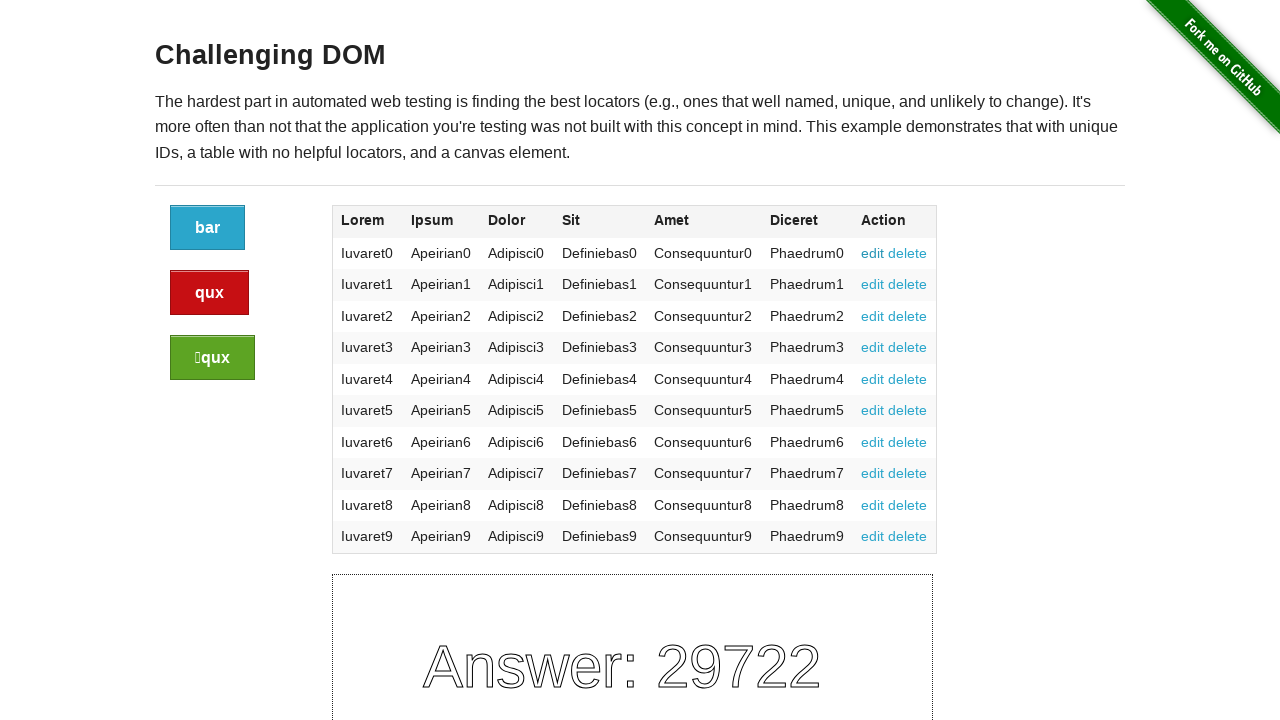

Verified navigation to challenging_dom page with #edit hash
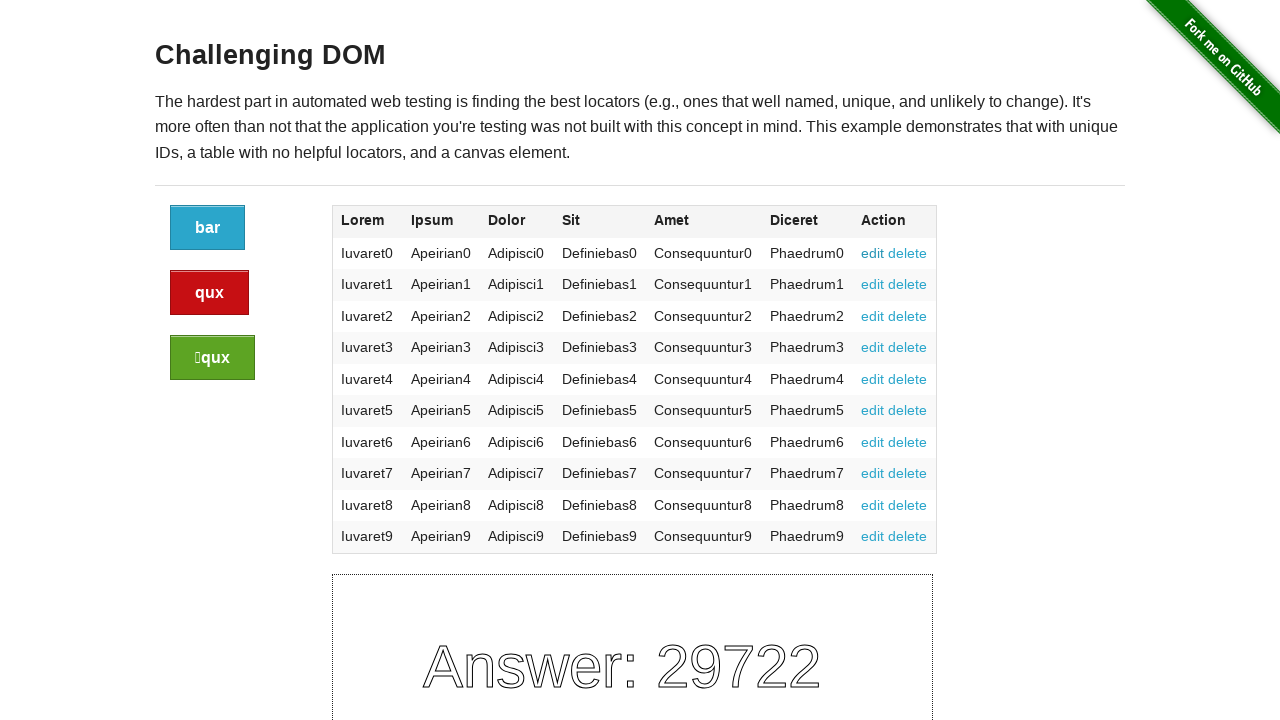

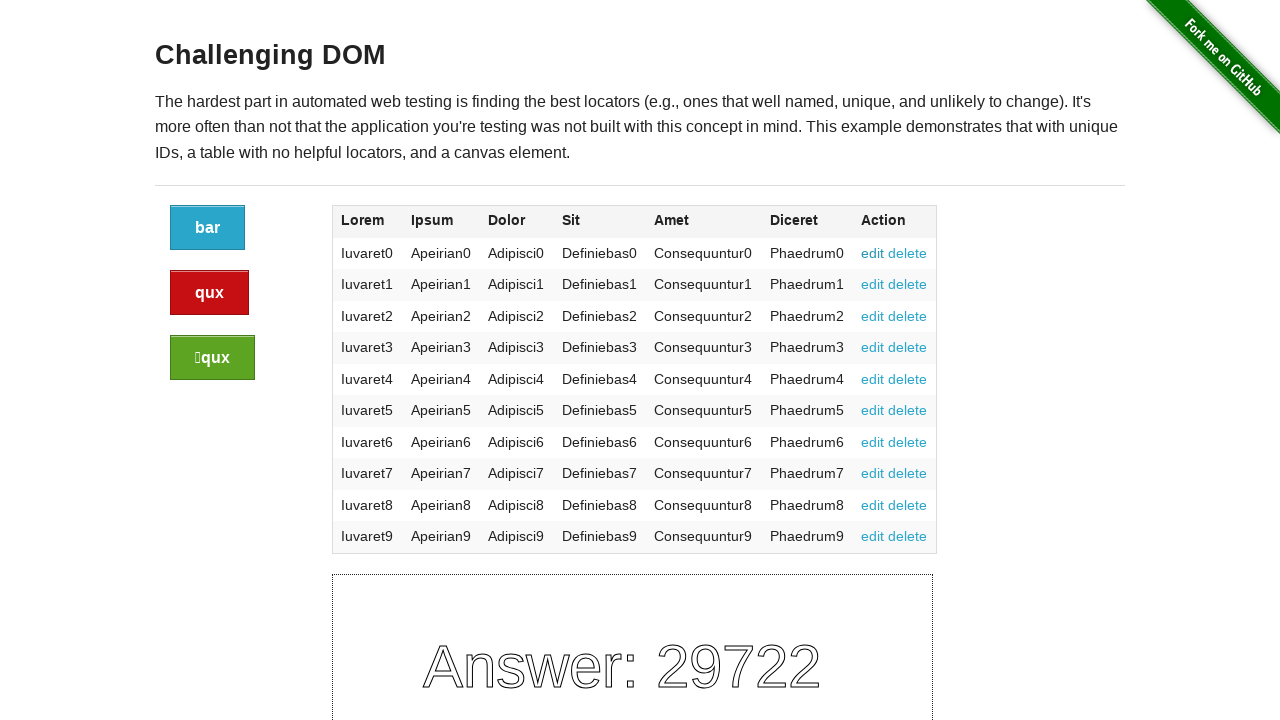